Tests dynamic loading functionality by clicking through to a dynamic loading example and waiting for hidden content to become visible after clicking start button

Starting URL: https://the-internet.herokuapp.com/

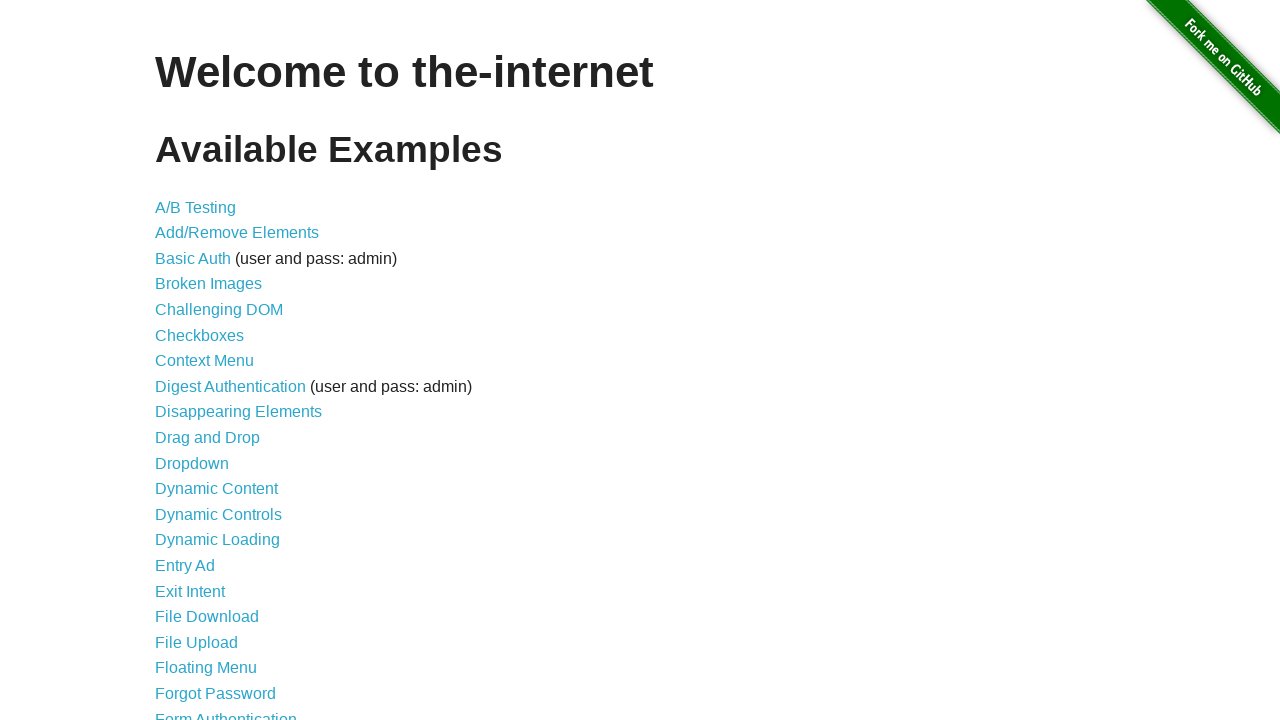

Clicked on Dynamic Loading link at (218, 540) on text=Dynamic Loading
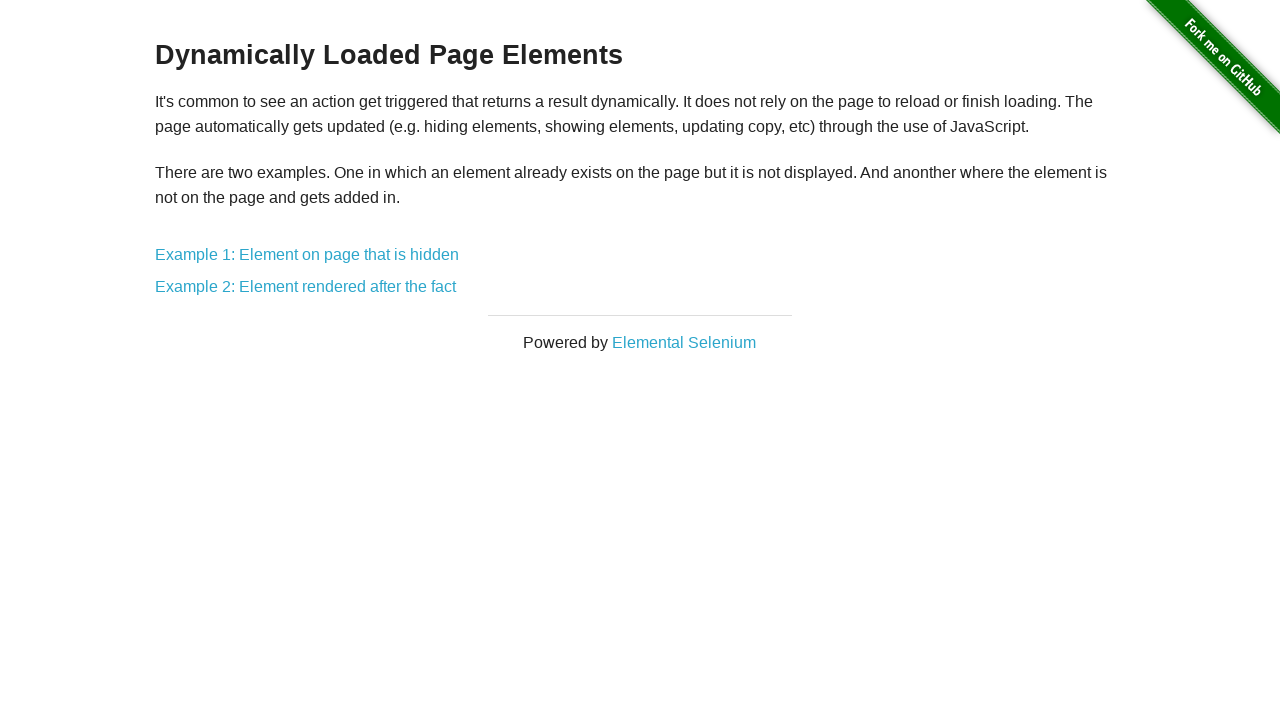

Clicked on first dynamic loading example link at (307, 255) on xpath=//div[@class='example']/a[1]
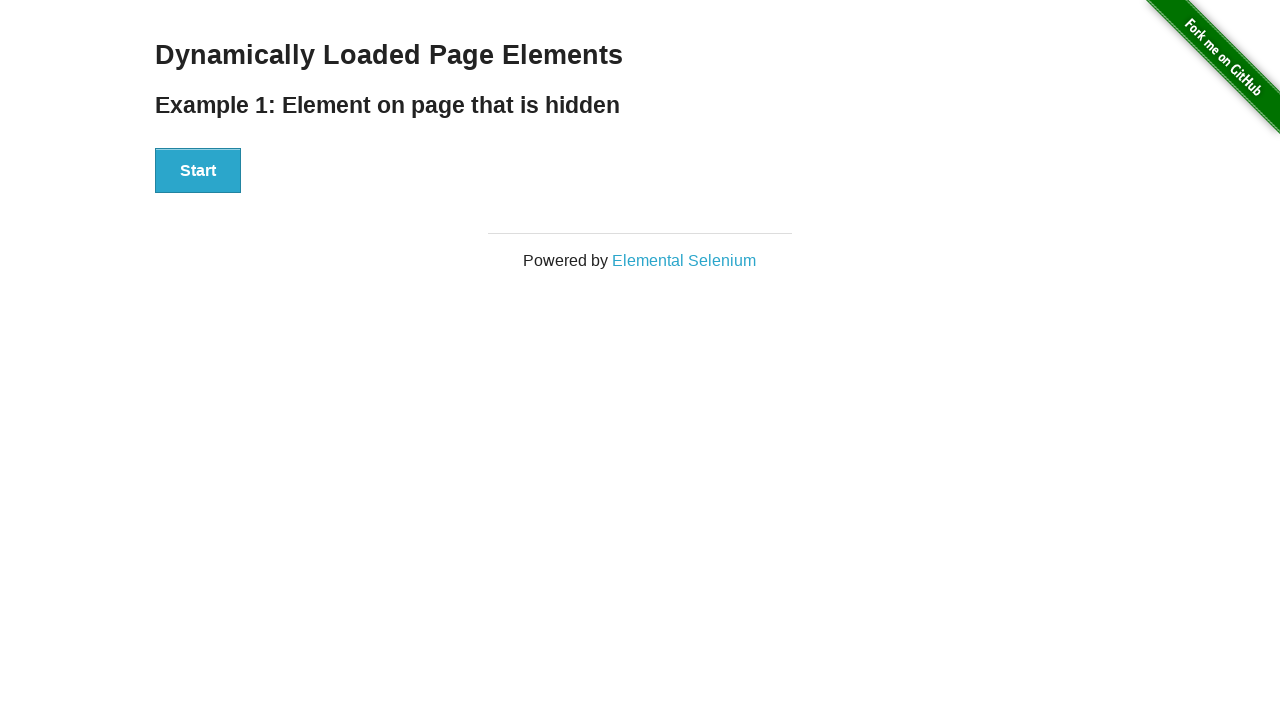

Clicked start button to trigger dynamic content loading at (198, 171) on xpath=//div[@id='start']/button
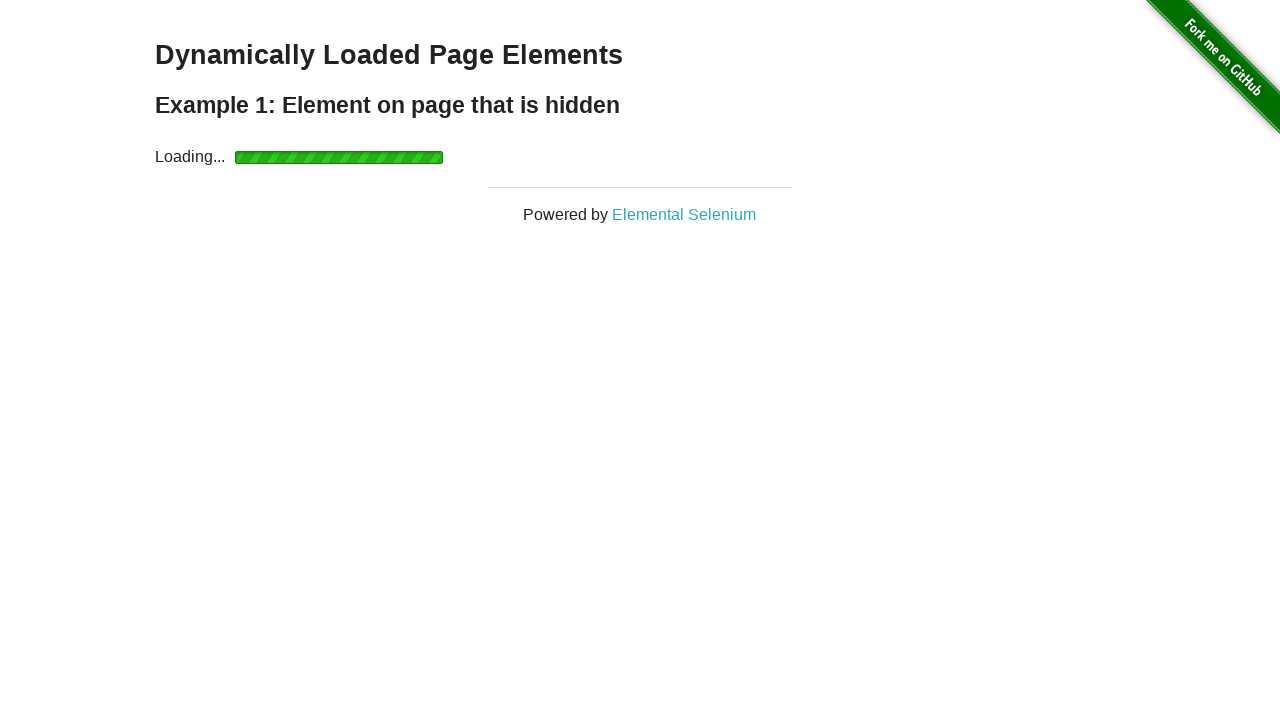

Waited for finish element to become visible
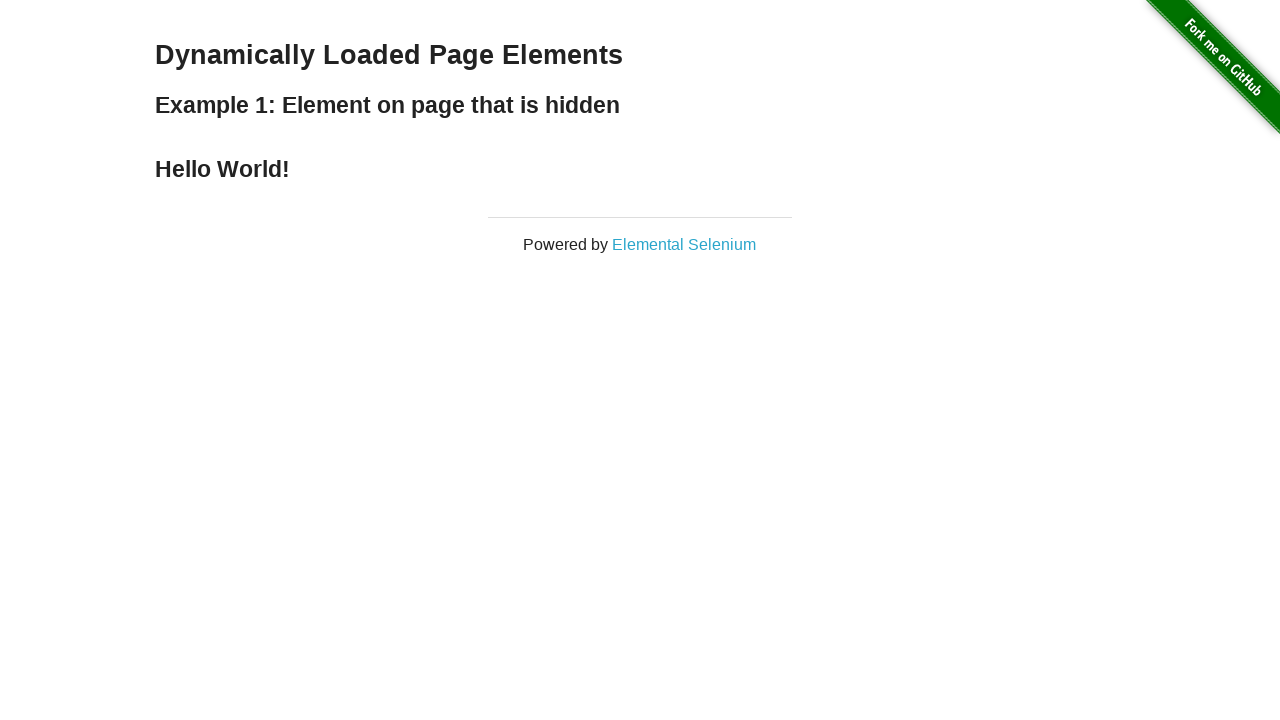

Located finish element
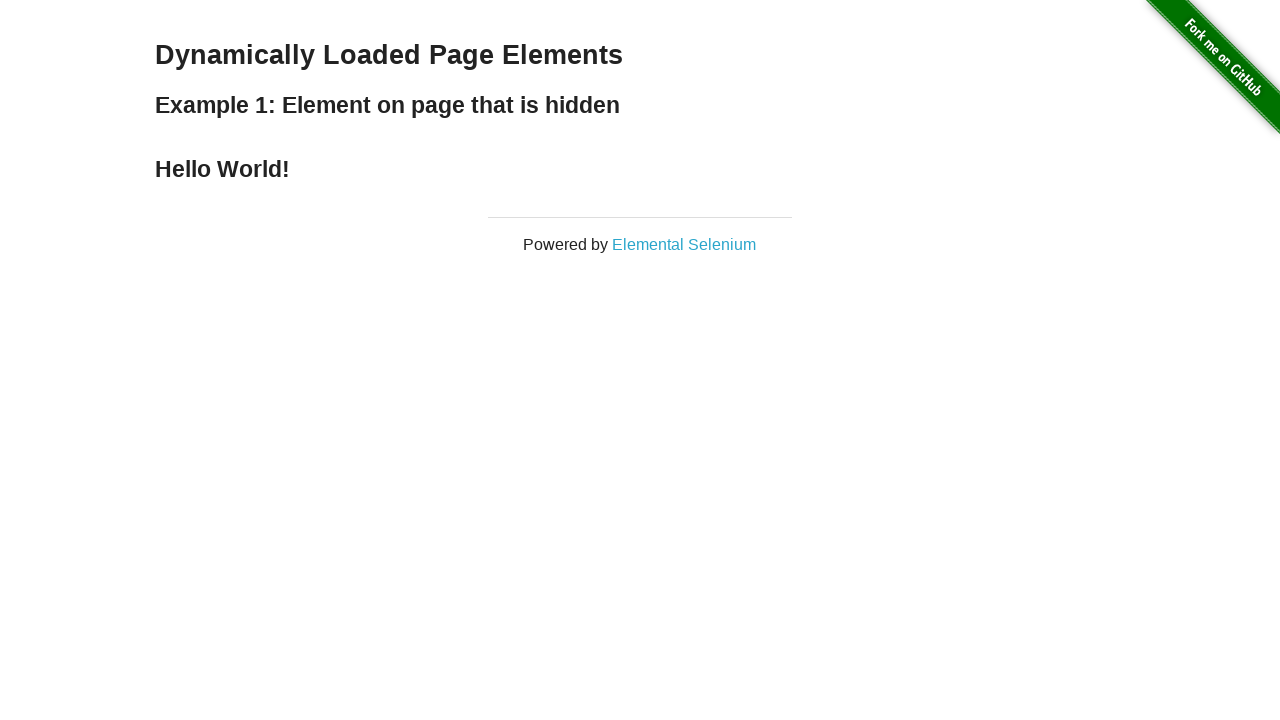

Retrieved text content from finish element
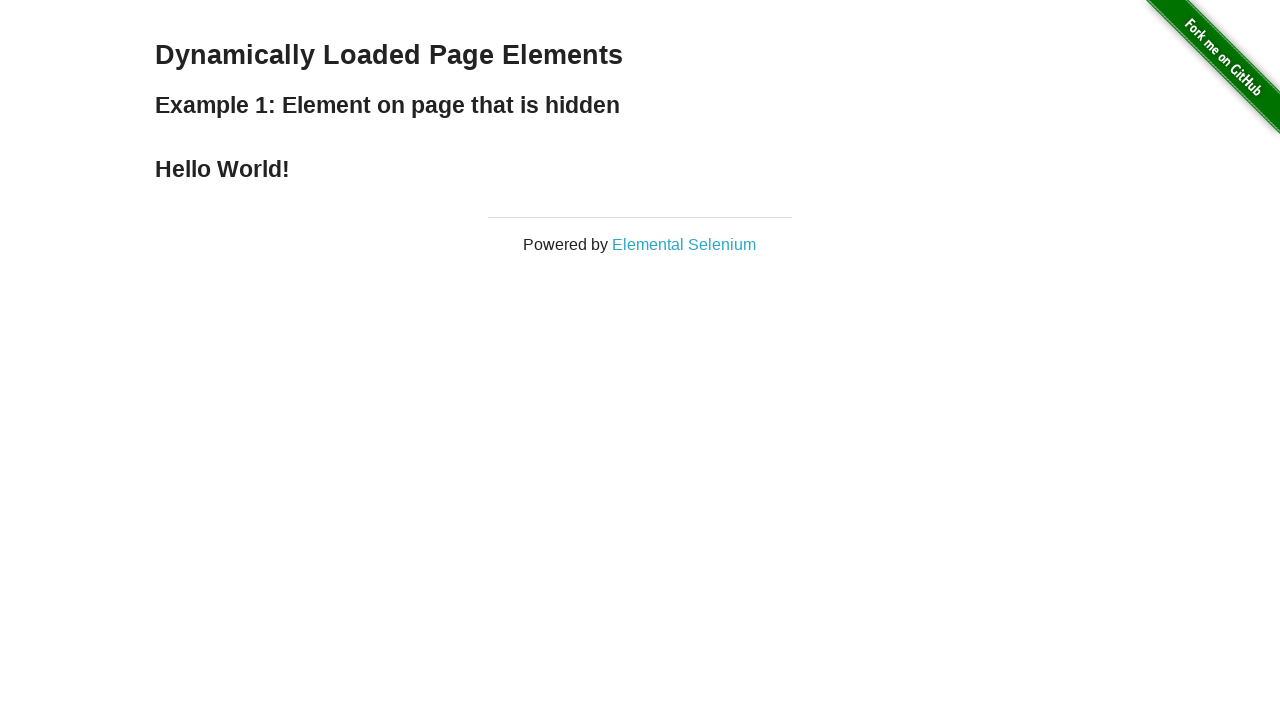

Verified 'Hello World!' text is displayed
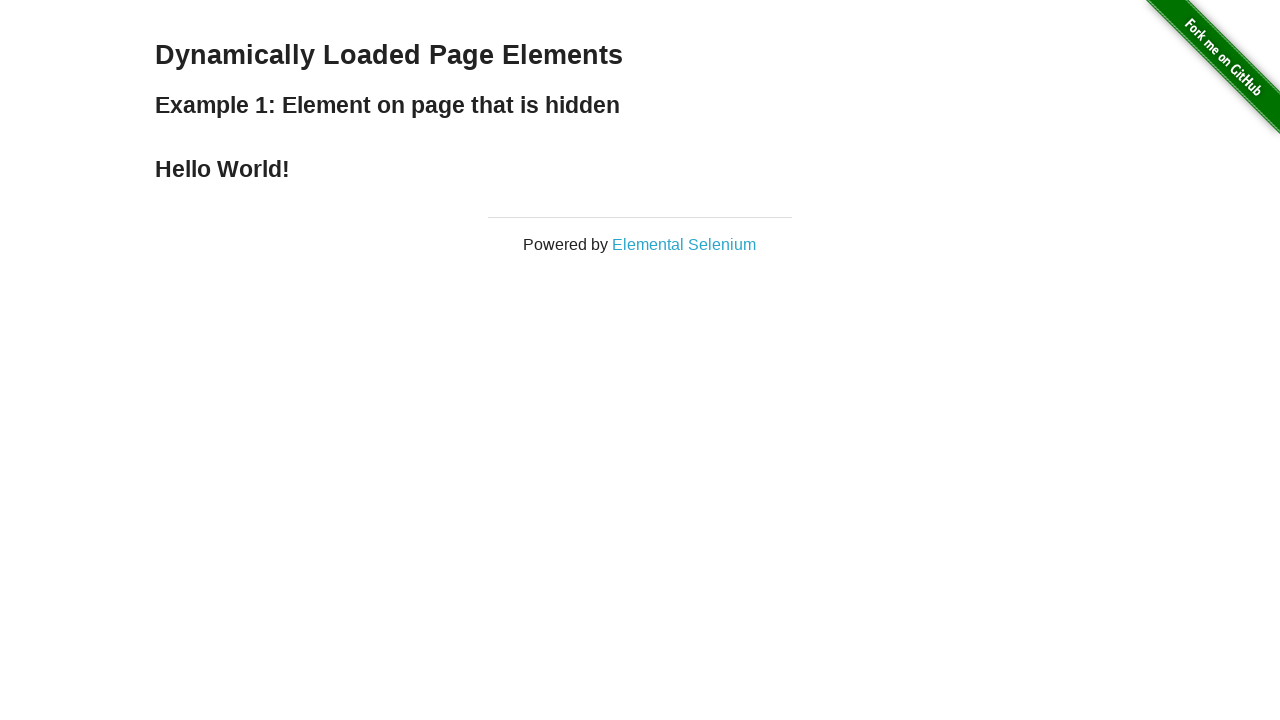

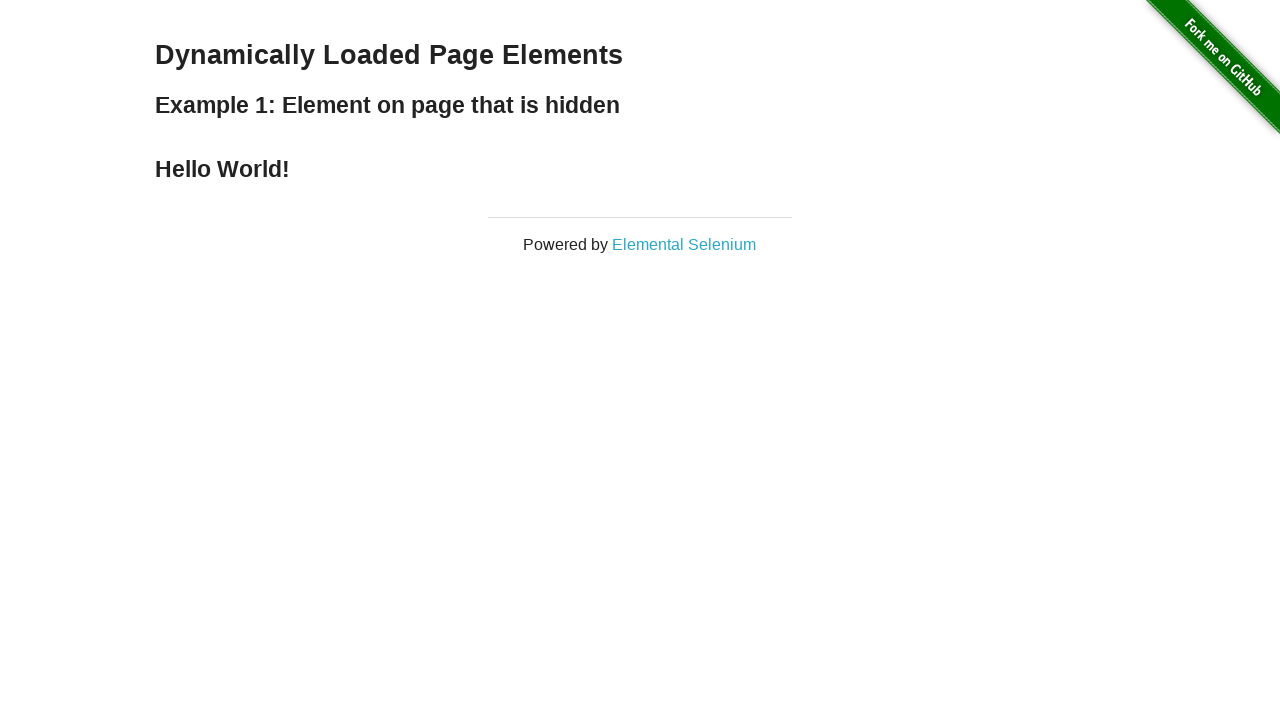